Verifies that the main content and 'My Dreams' button become visible after the page loads

Starting URL: https://arjitnigam.github.io/myDreams/index.html

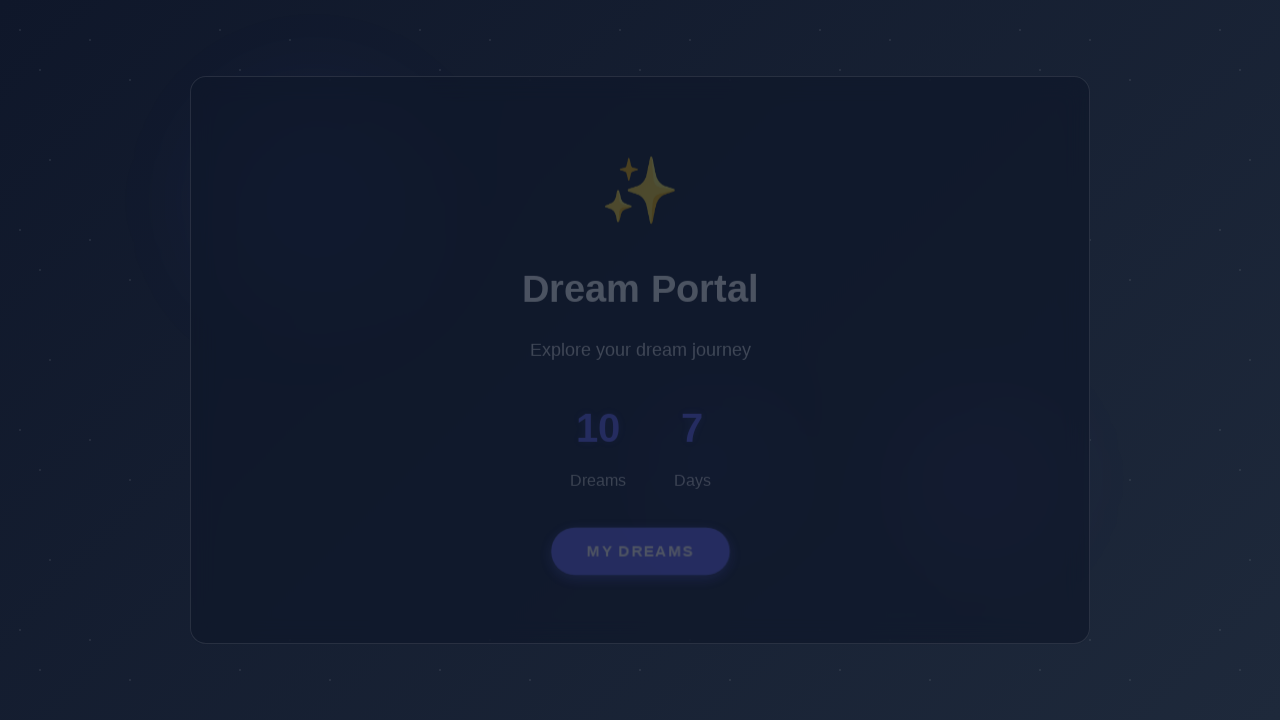

Navigated to myDreams index page
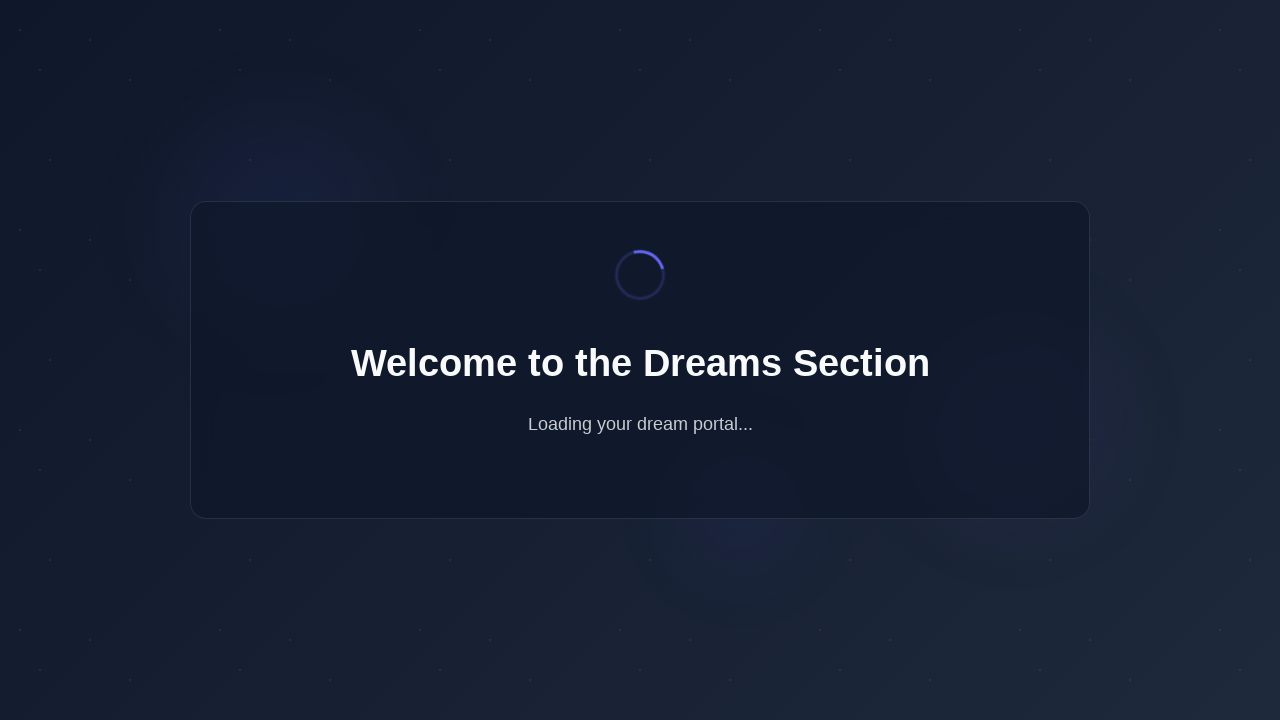

Main content element became visible
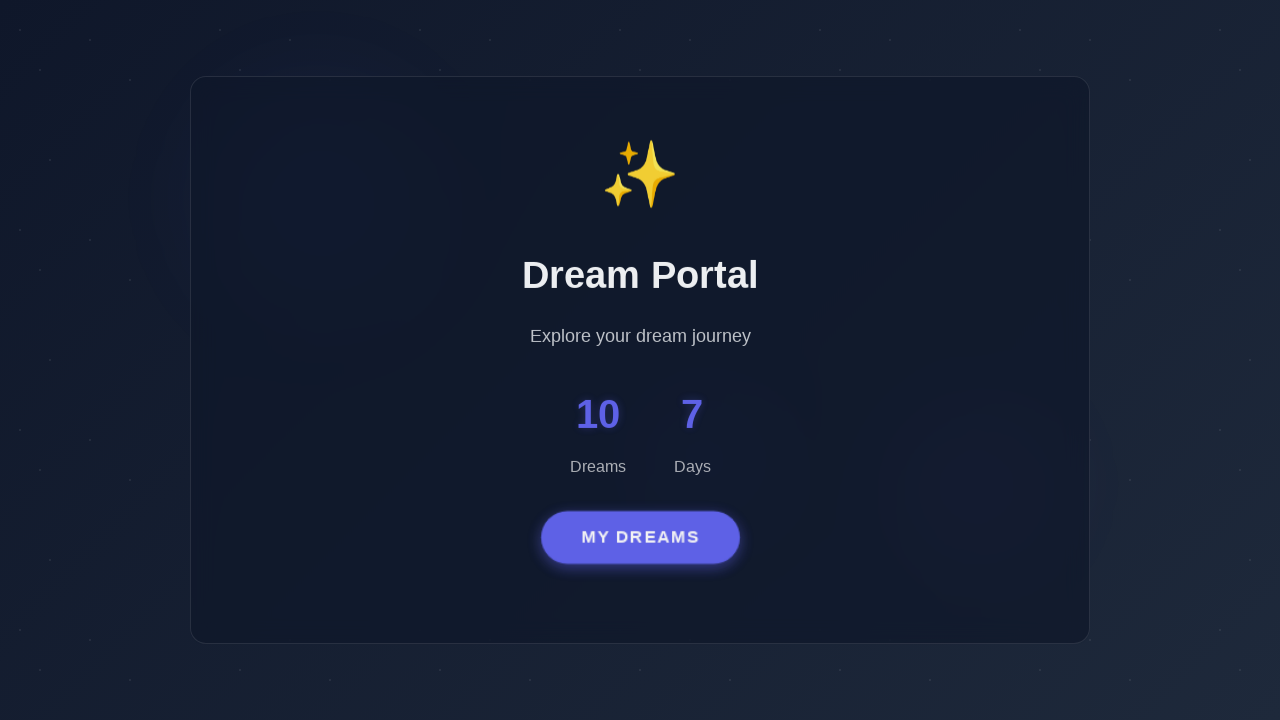

Verified main content is visible
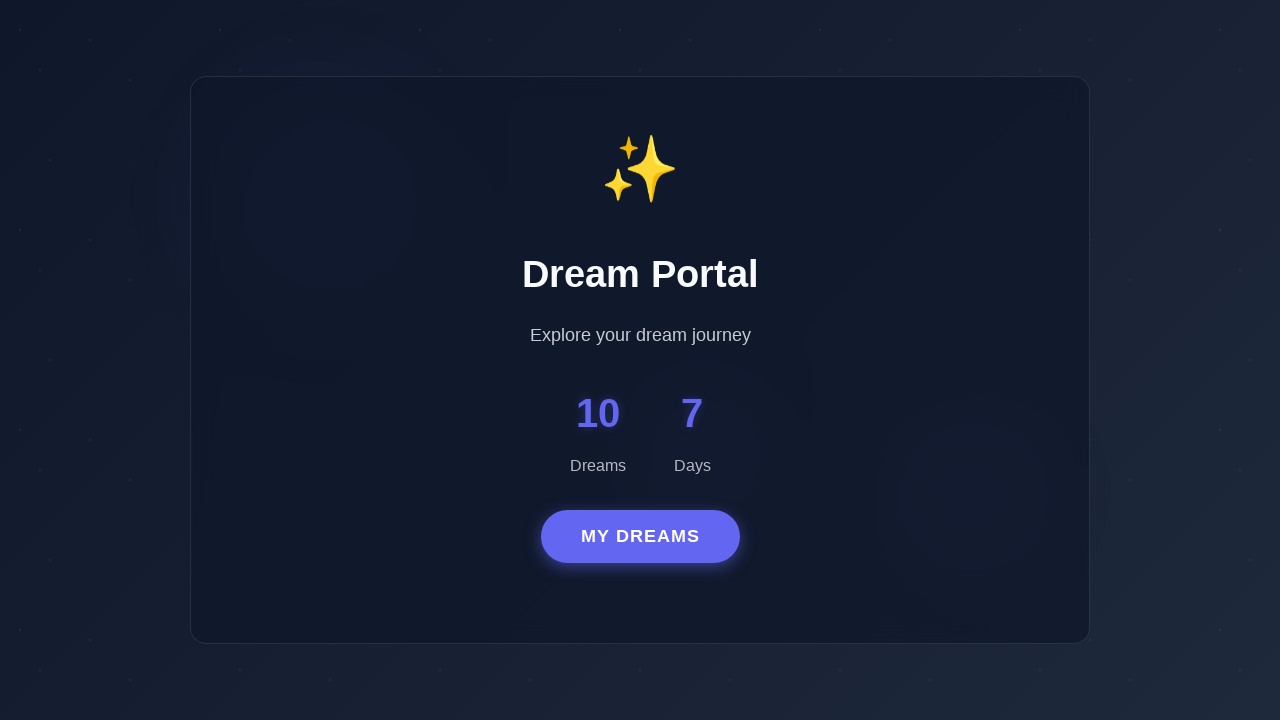

Verified 'My Dreams' button is visible
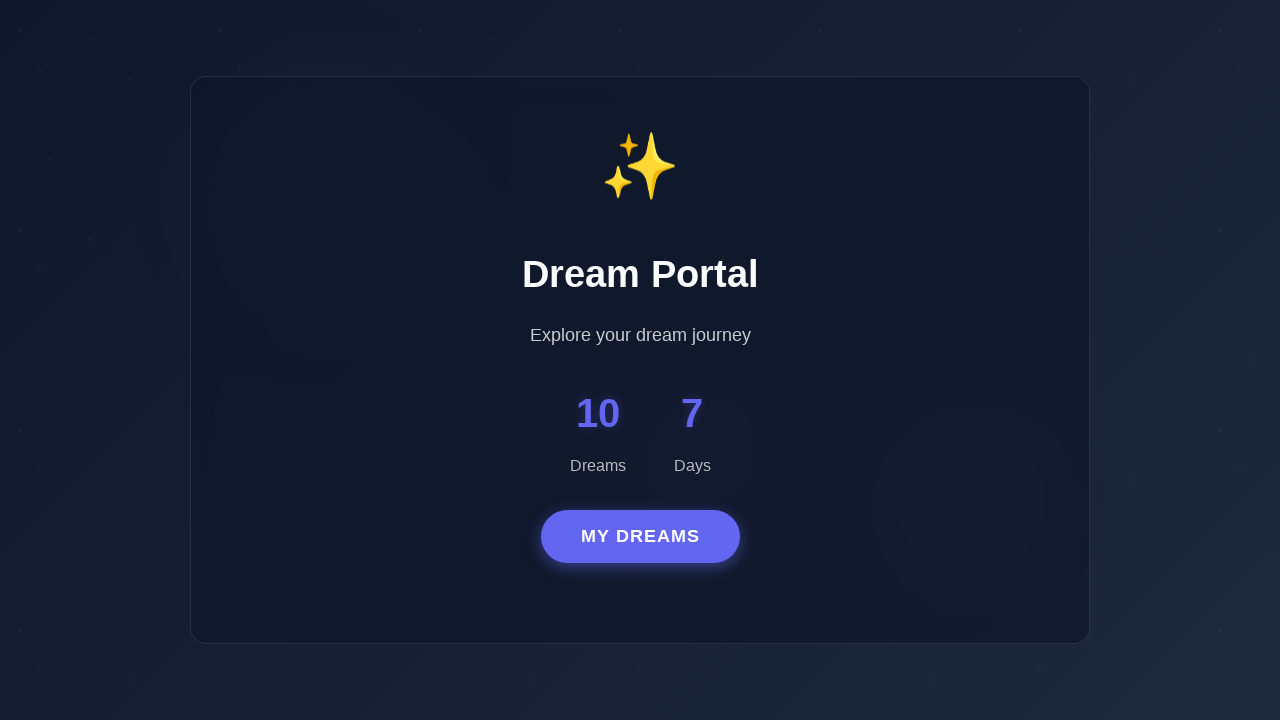

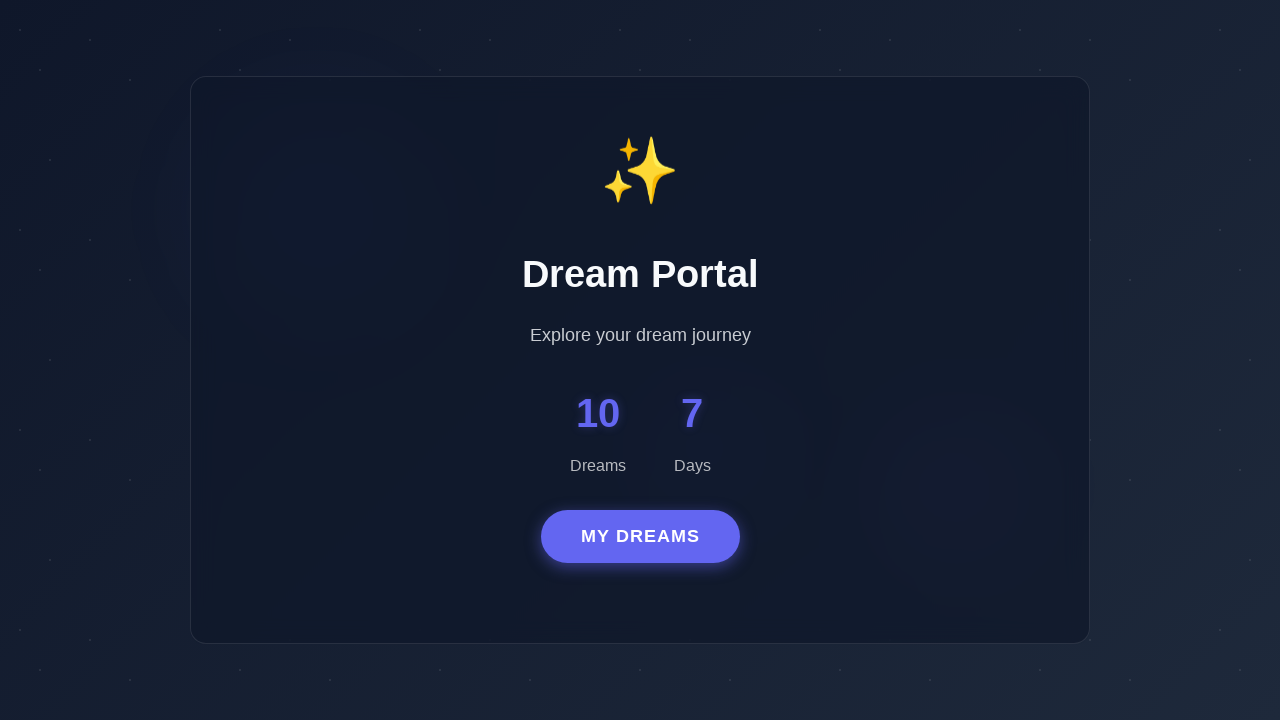